Tests checkbox functionality by checking and unchecking the first checkbox, verifying its state changes, and counting total checkboxes on the page

Starting URL: http://qaclickacademy.com/practice.php

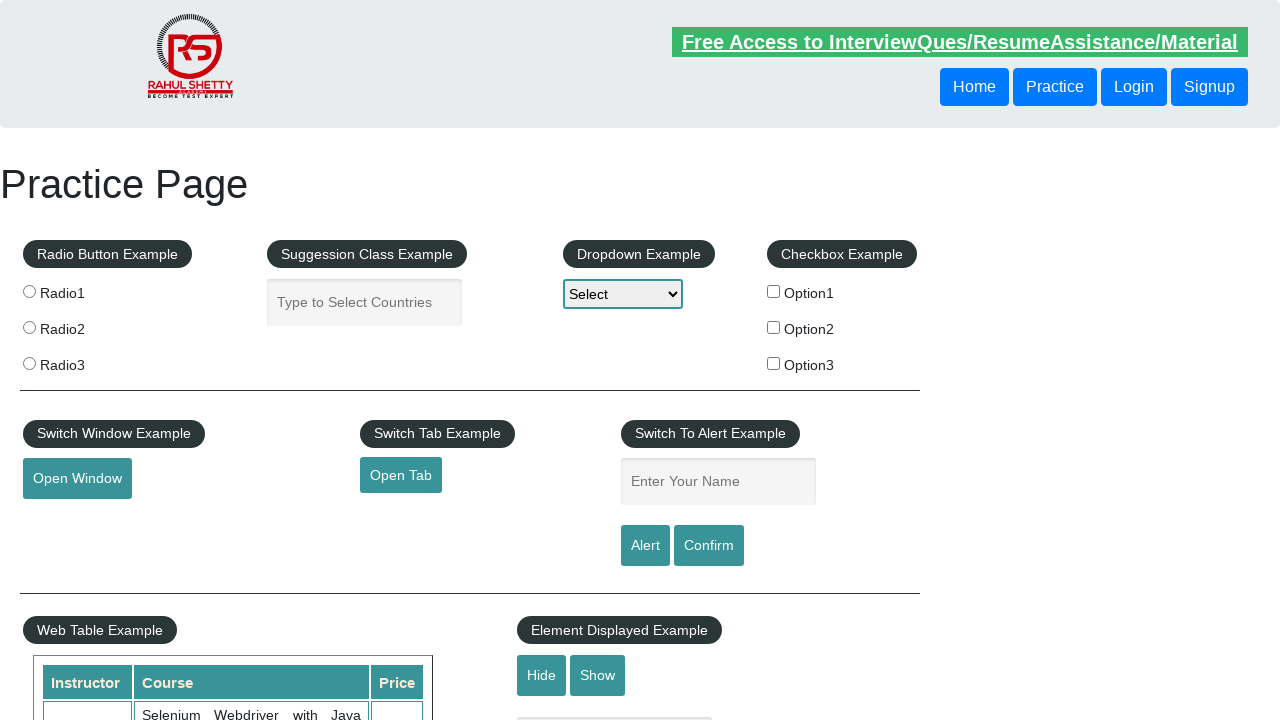

Clicked on the first checkbox to check it at (774, 291) on input[value='option1']
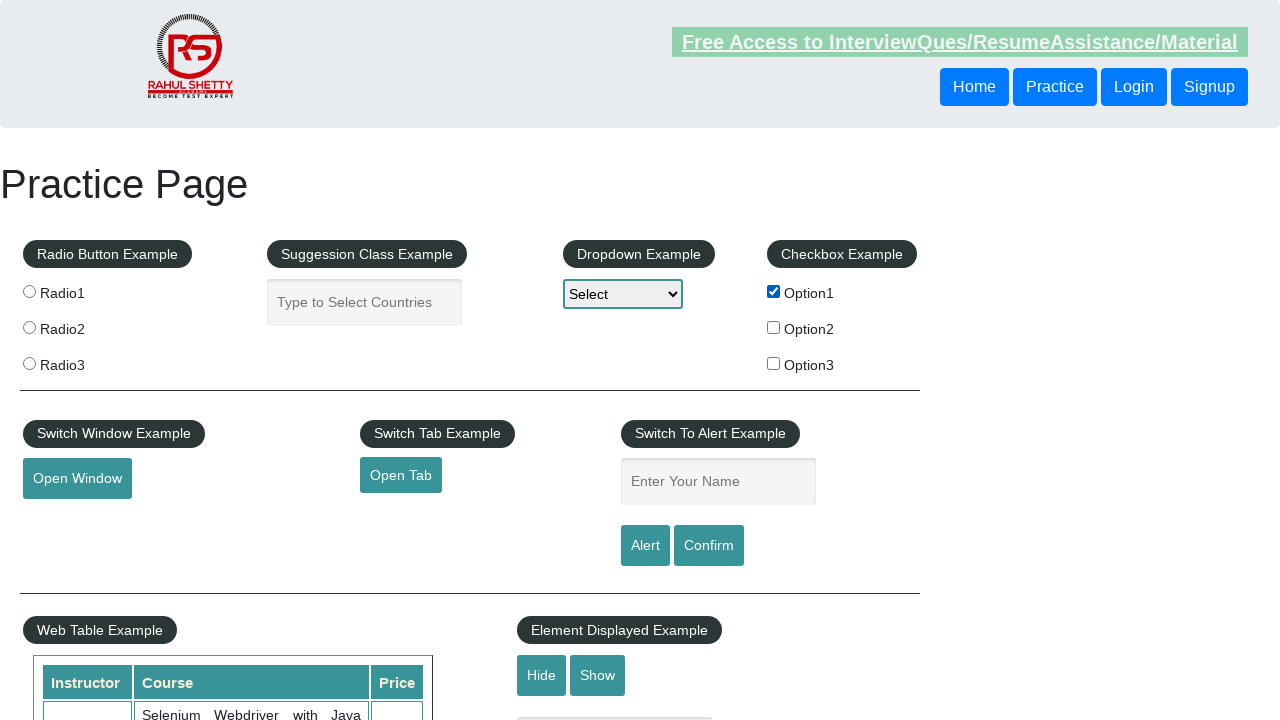

Verified that the first checkbox is checked
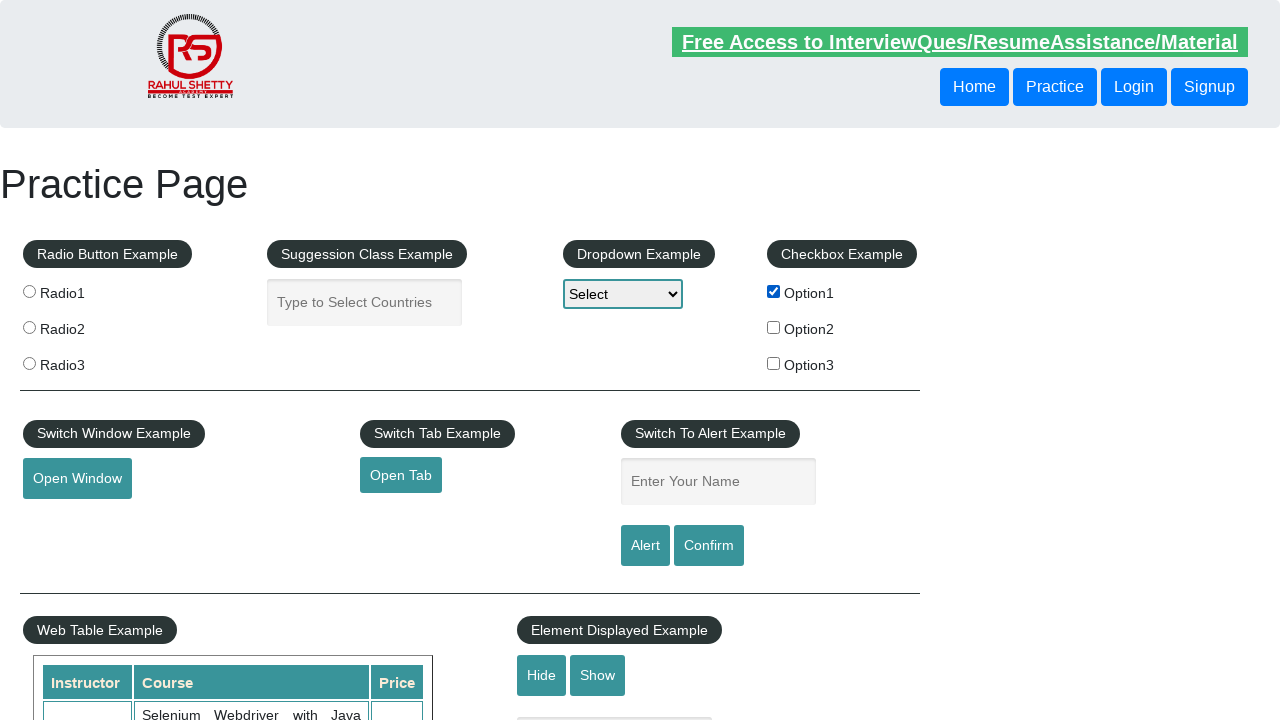

Clicked on the first checkbox to uncheck it at (774, 291) on input[value='option1']
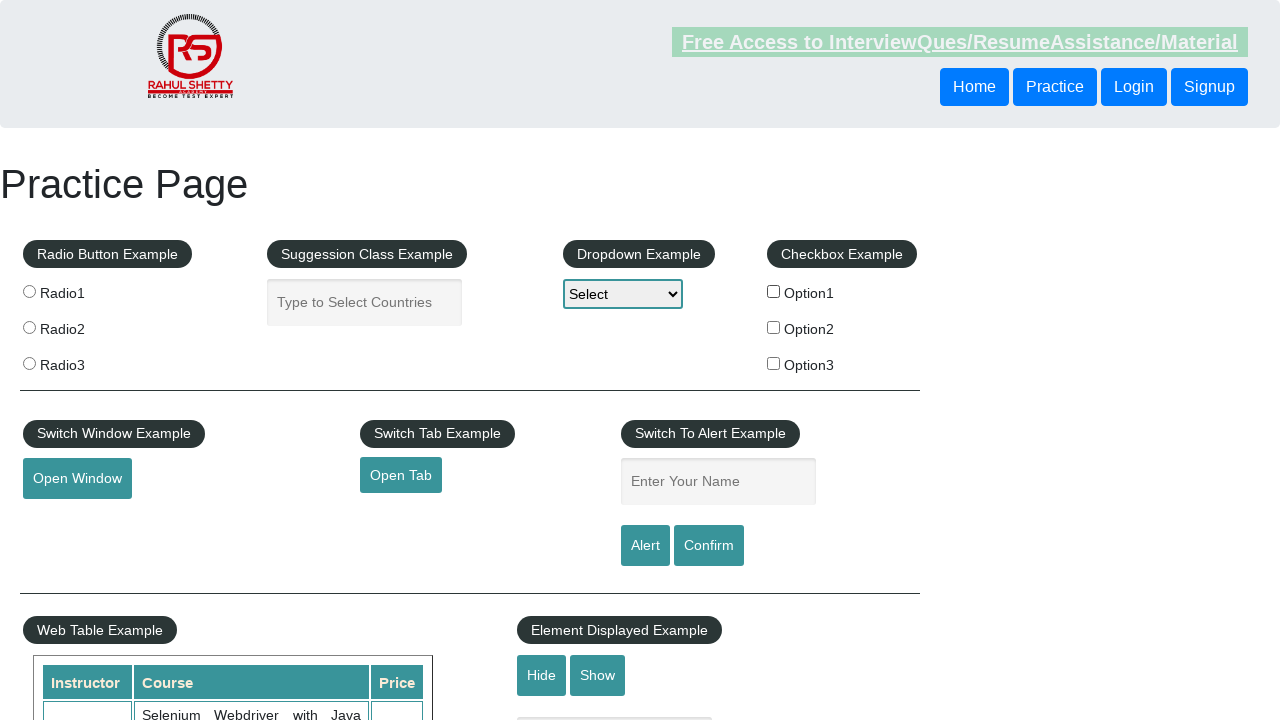

Verified that the first checkbox is unchecked
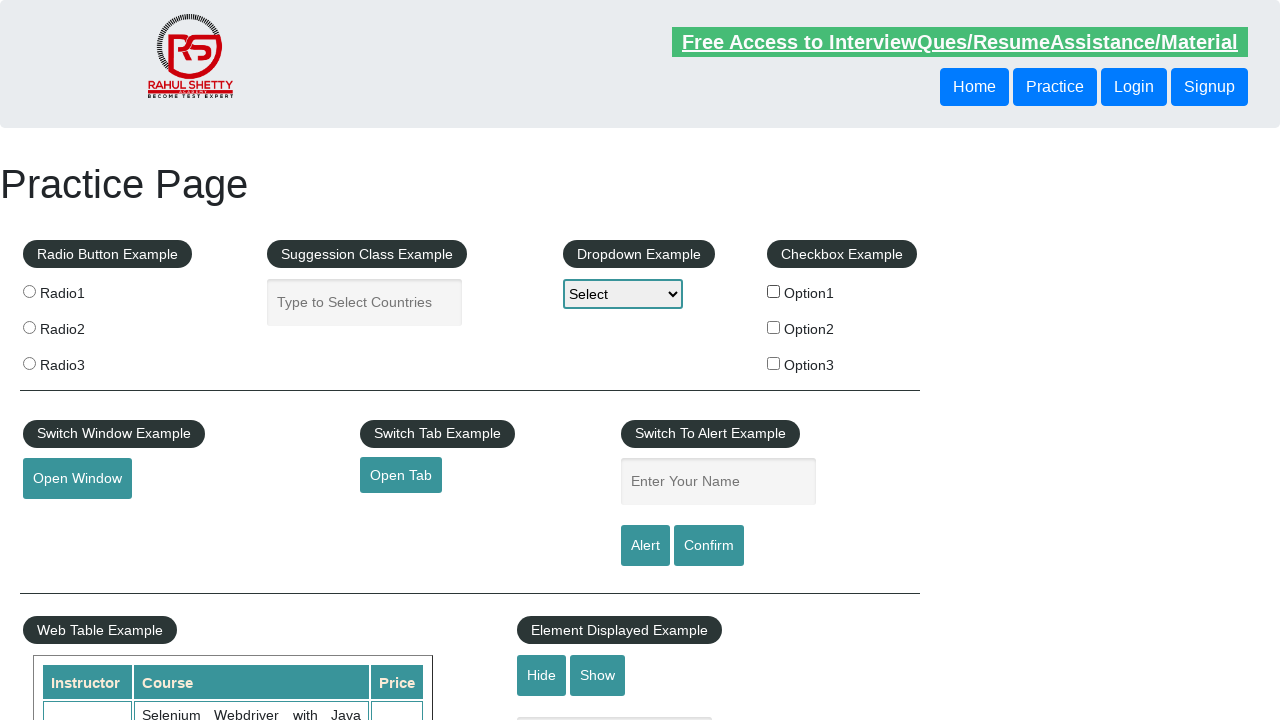

Counted total checkboxes on page: 3
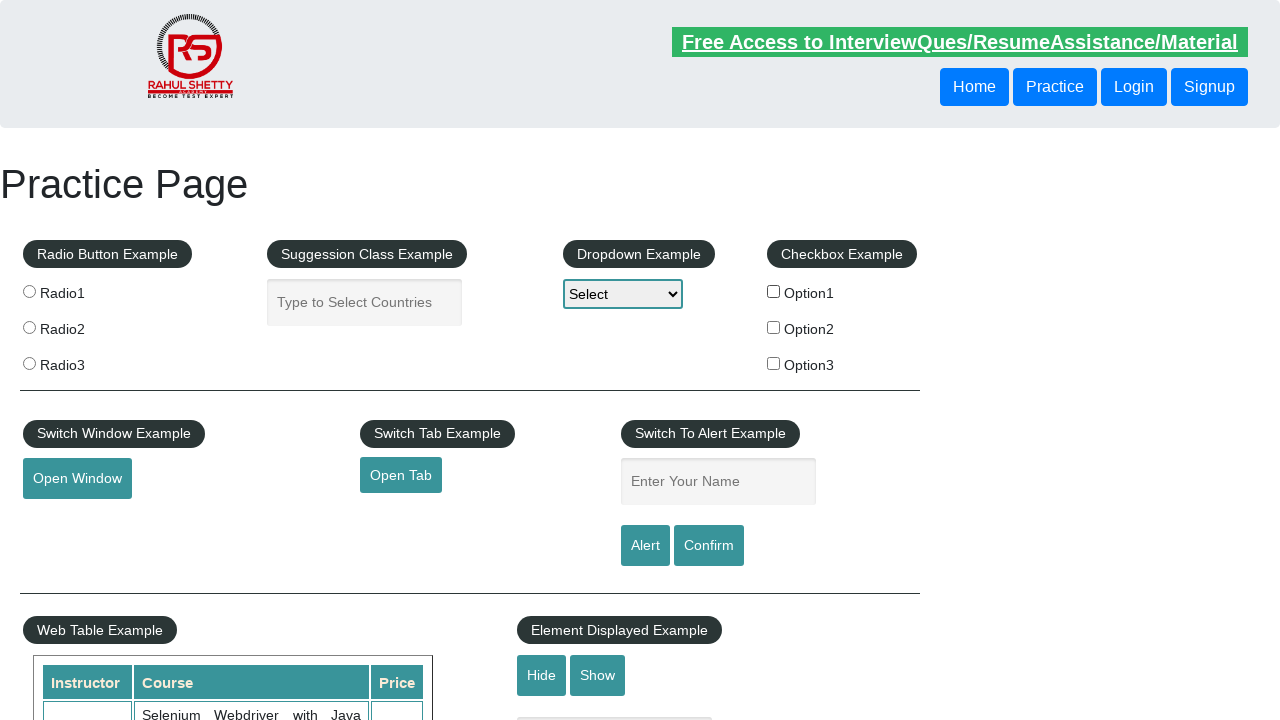

Printed total checkbox count: 3
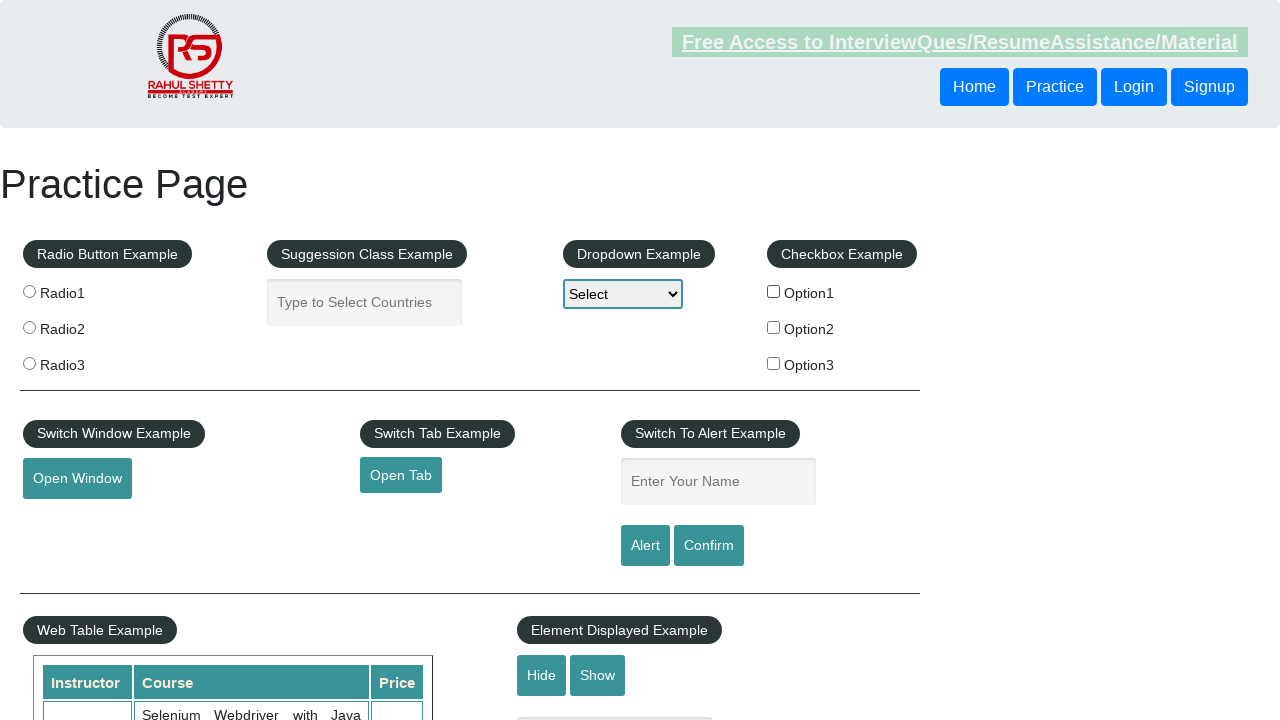

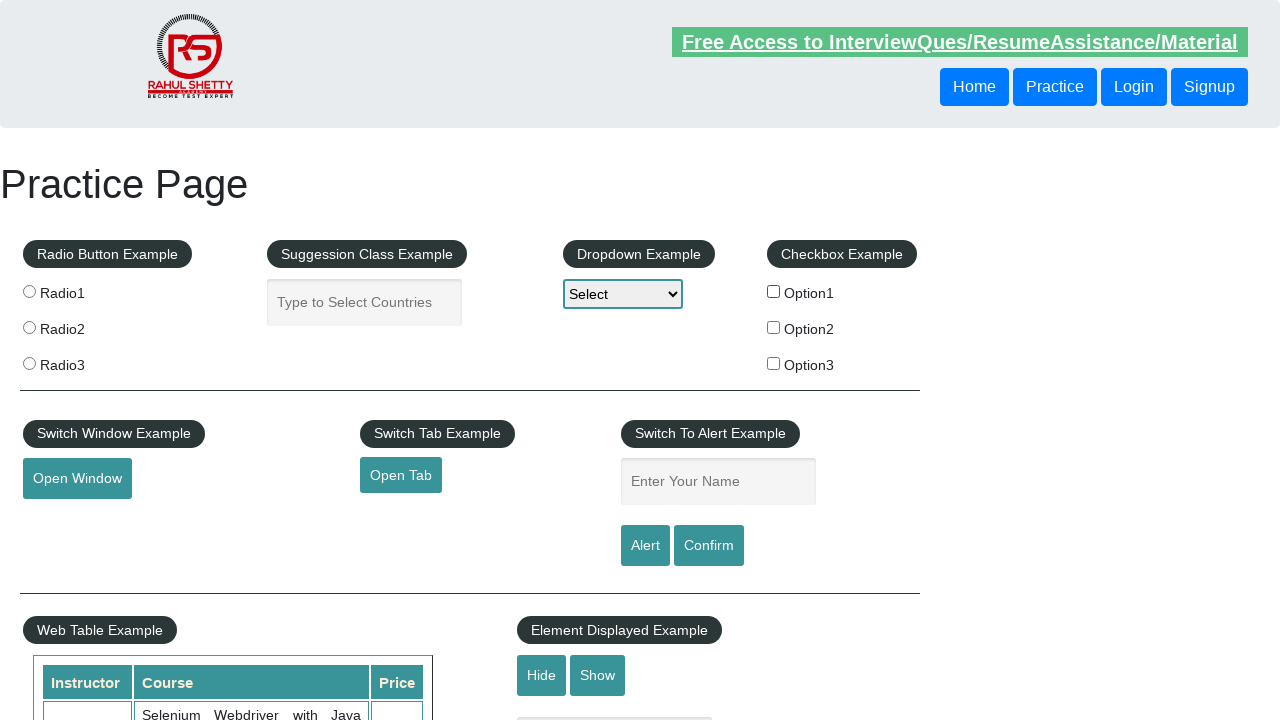